Tests window size manipulation by navigating to the large DOM page, scrolling to elements, maximizing window, and resizing to specific dimensions

Starting URL: http://the-internet.herokuapp.com

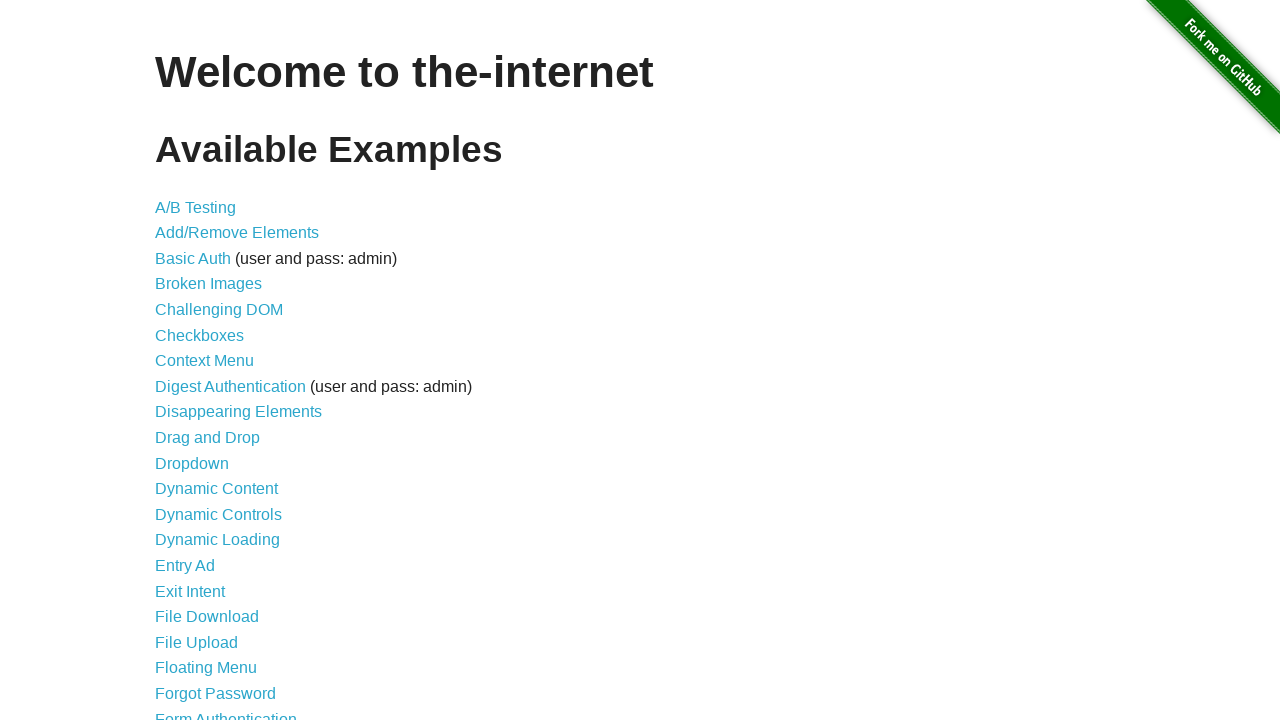

Clicked on large DOM link at (225, 361) on a[href*='large']
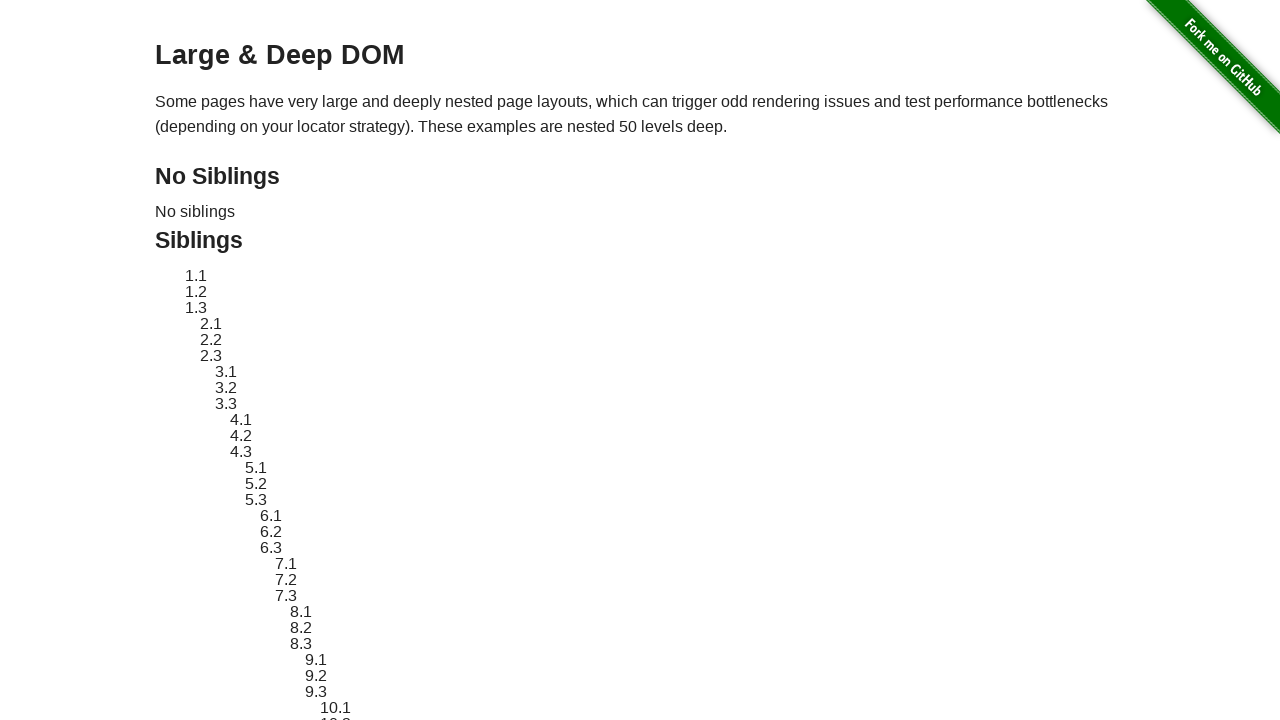

Scrolled to last DOM element (50.50)
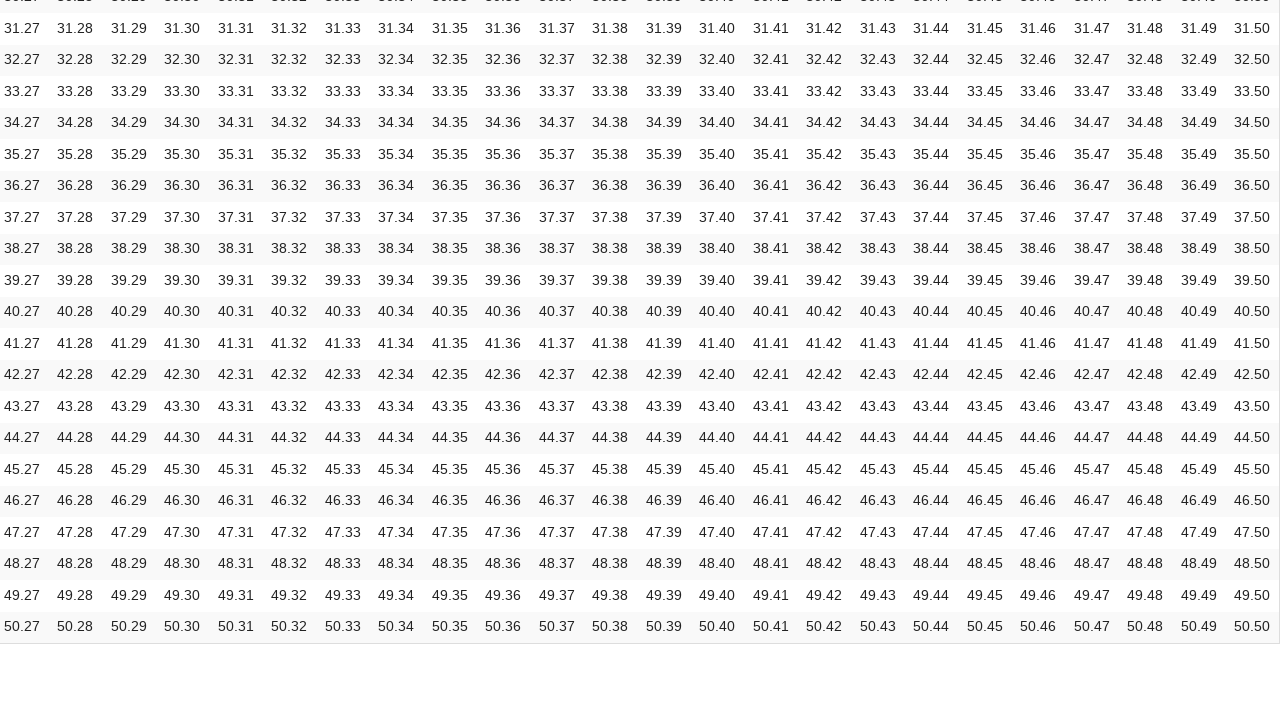

Scrolled to first line element (h3)
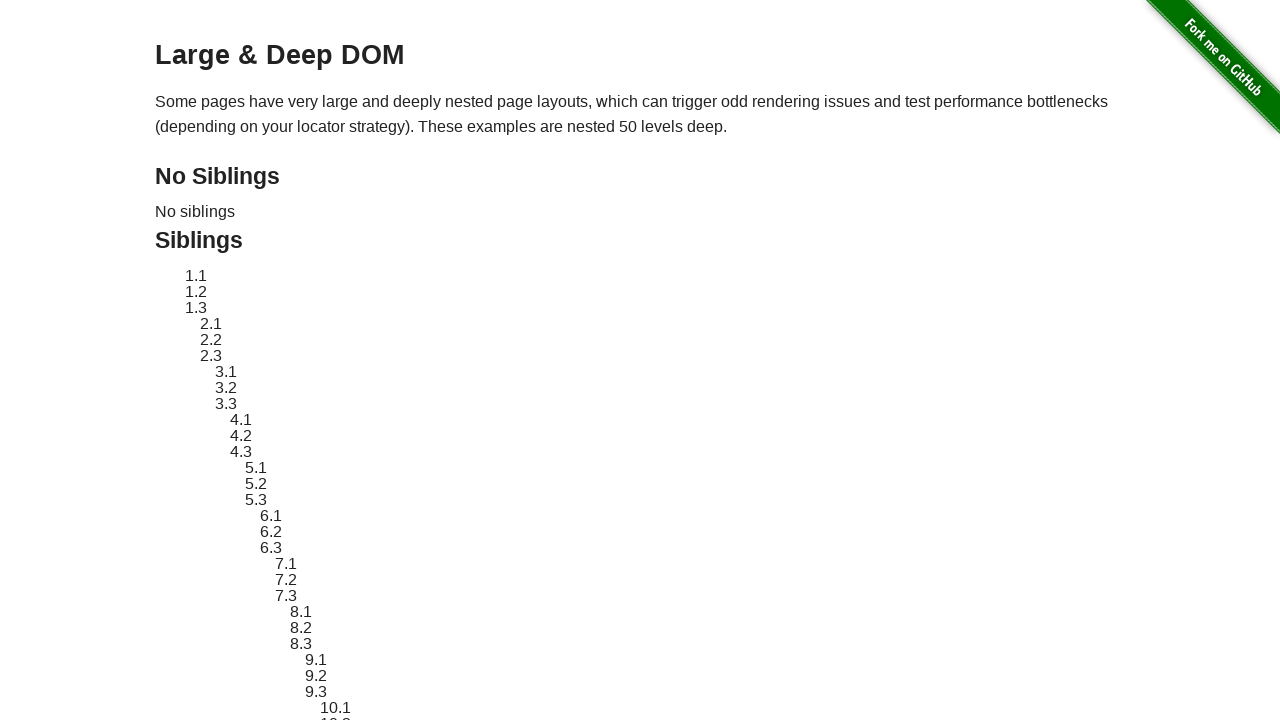

Set viewport size to 1000x800
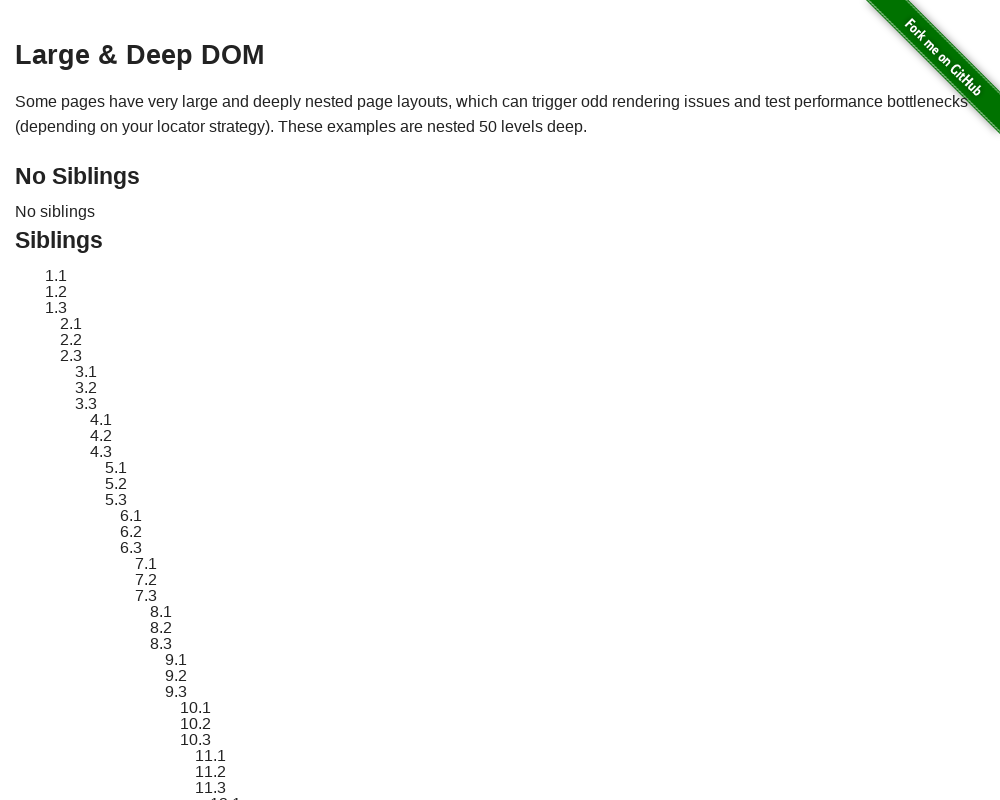

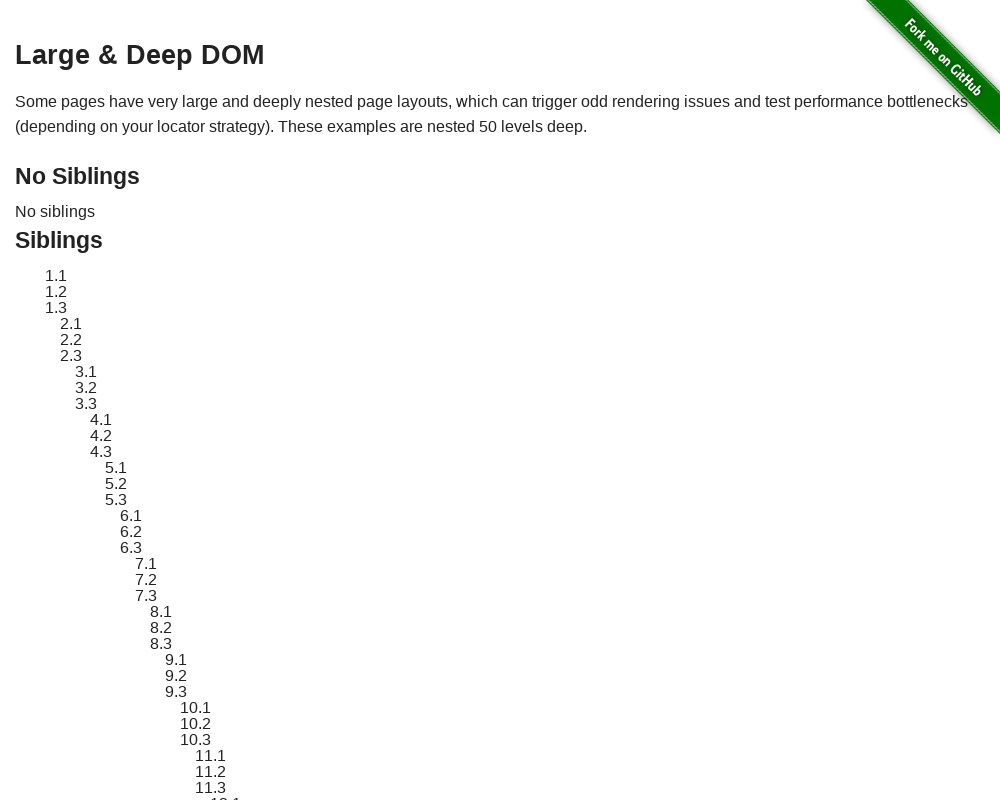